Tests mouse interaction actions including hover over dropdown menus to click sub-items, double-click on a button to copy text, and drag-and-drop functionality on UI elements.

Starting URL: https://testautomationpractice.blogspot.com/

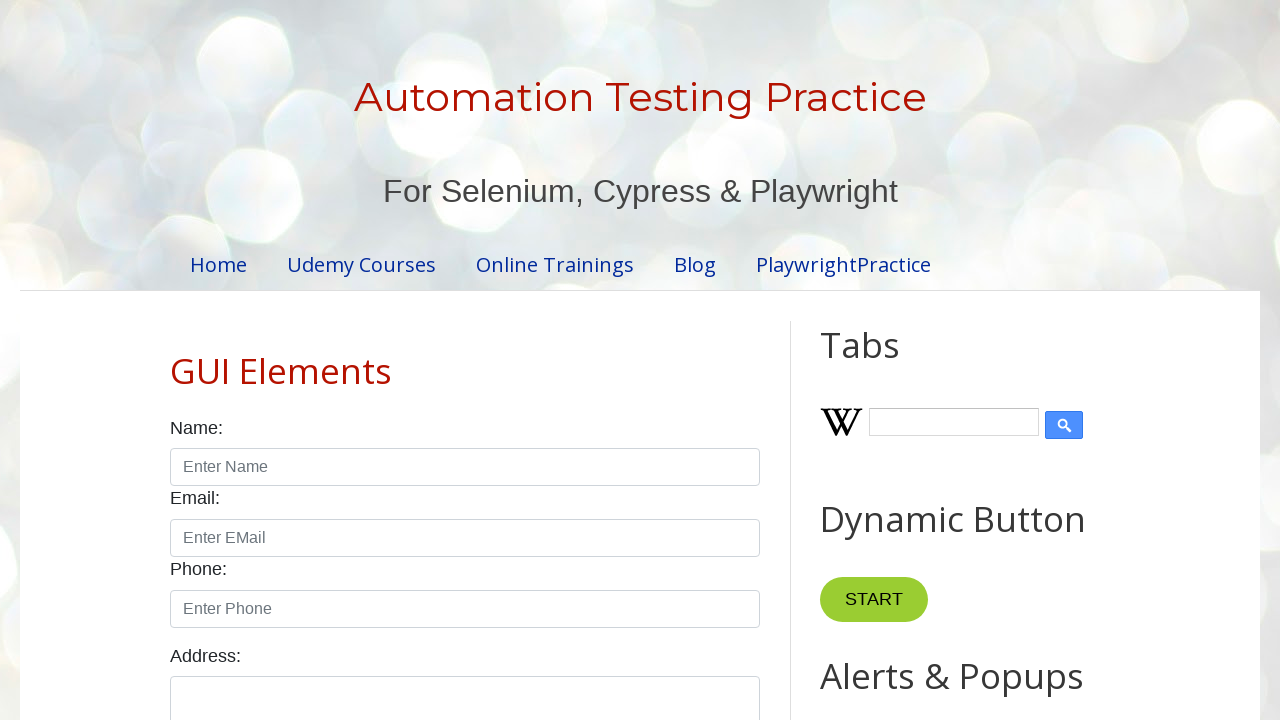

Hovered over 'Point Me' button to reveal dropdown menu at (868, 360) on xpath=//button[normalize-space()='Point Me']
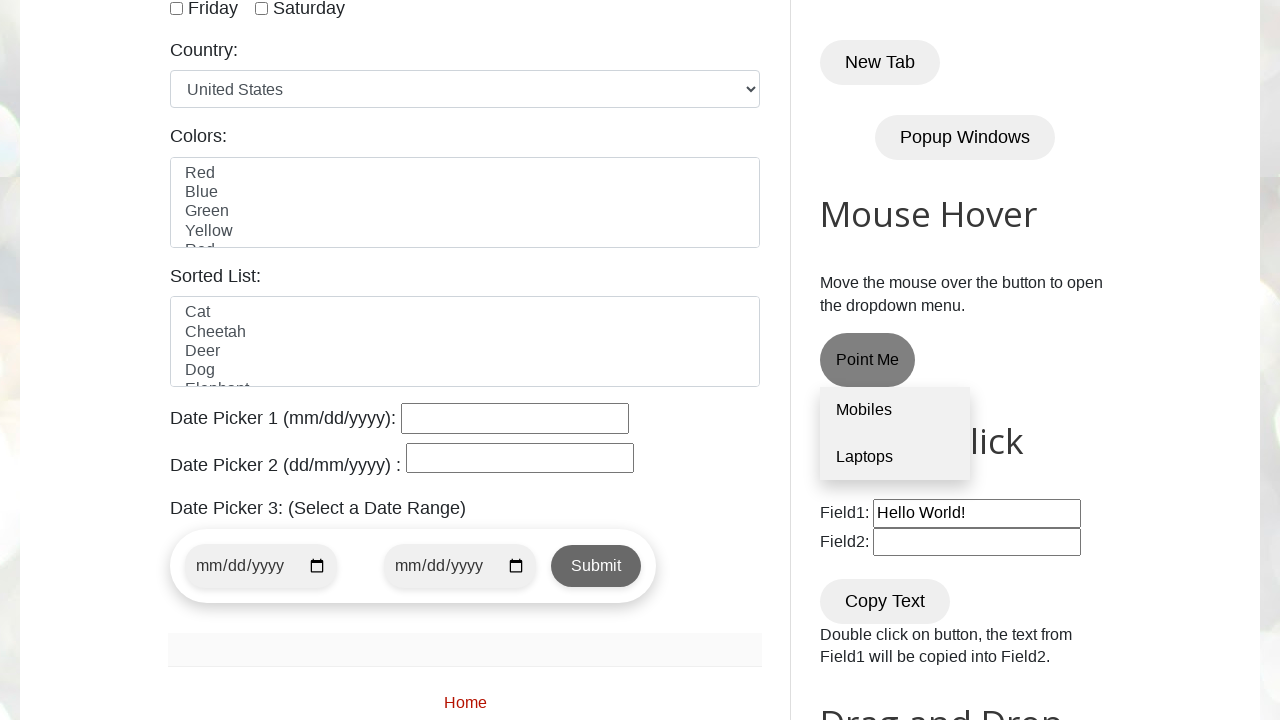

Clicked on 'Mobiles' submenu item at (895, 411) on xpath=//a[normalize-space()='Mobiles']
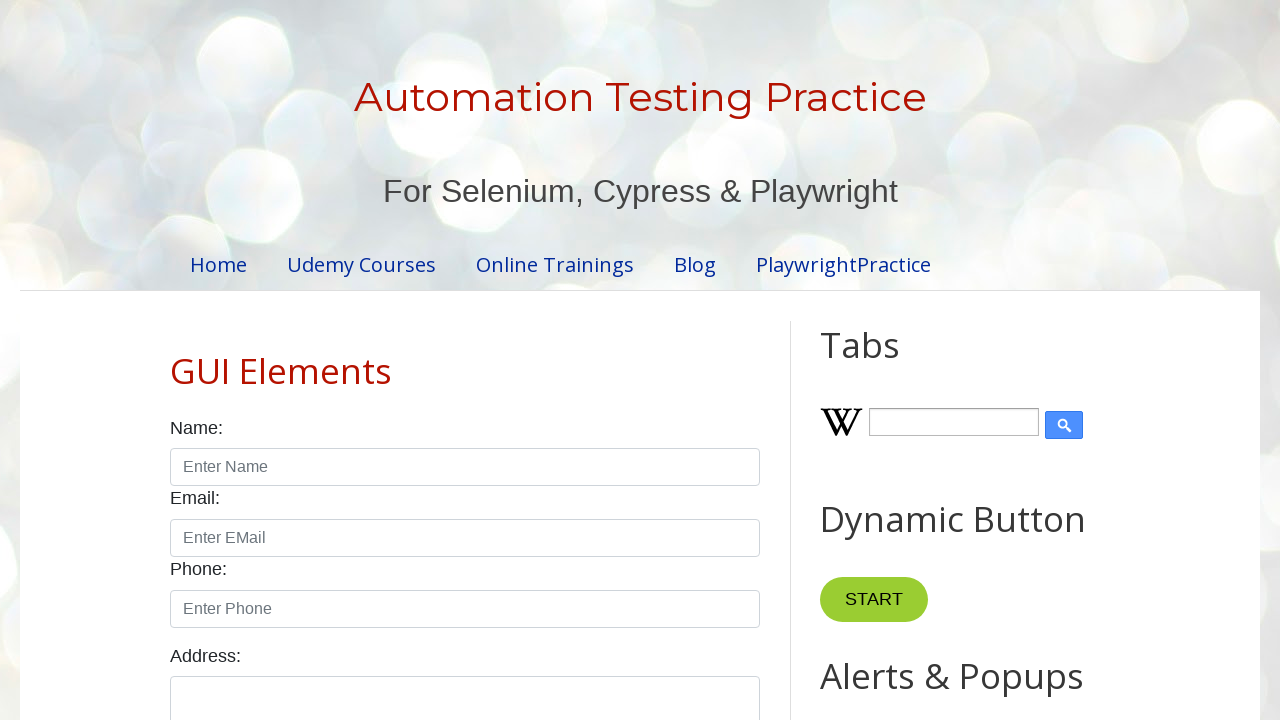

Hovered over 'Point Me' button again to reveal dropdown menu at (868, 360) on xpath=//button[normalize-space()='Point Me']
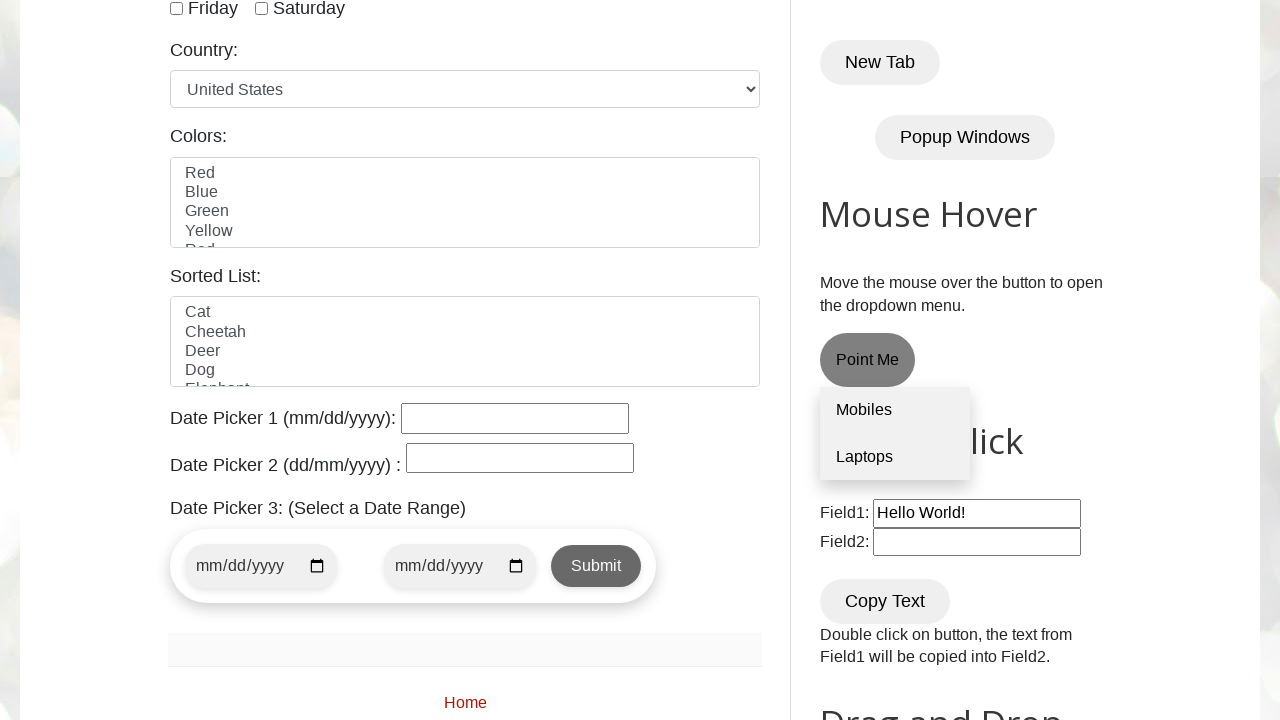

Clicked on 'Laptops' submenu item at (895, 457) on xpath=//a[normalize-space()='Laptops']
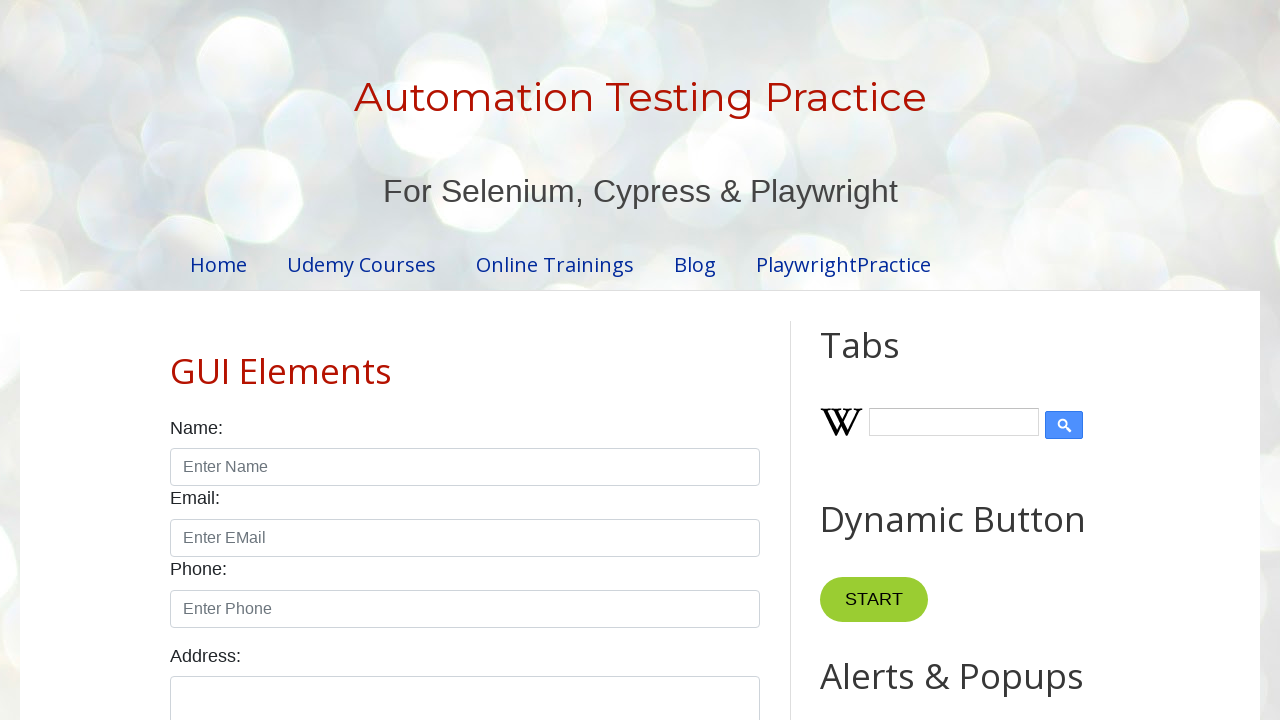

Double-clicked on 'Copy Text' button to copy text at (885, 360) on xpath=//button[normalize-space()='Copy Text']
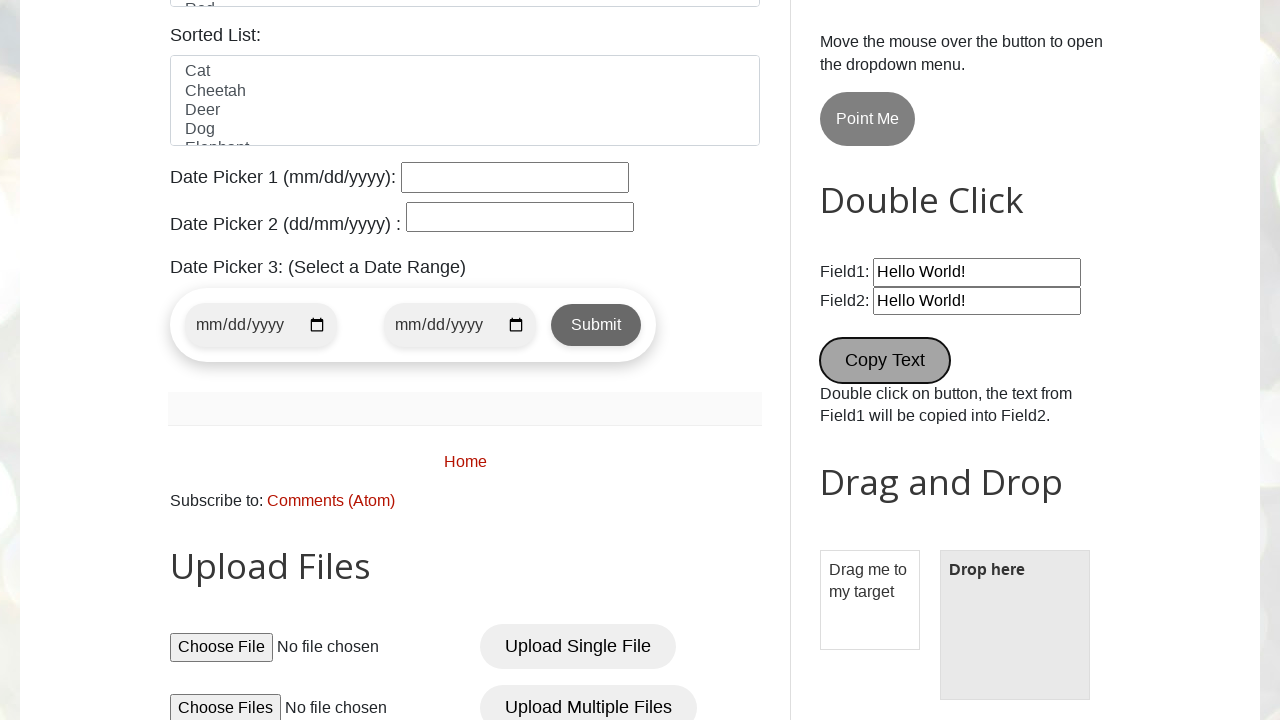

Retrieved value from field1: 'Hello World!'
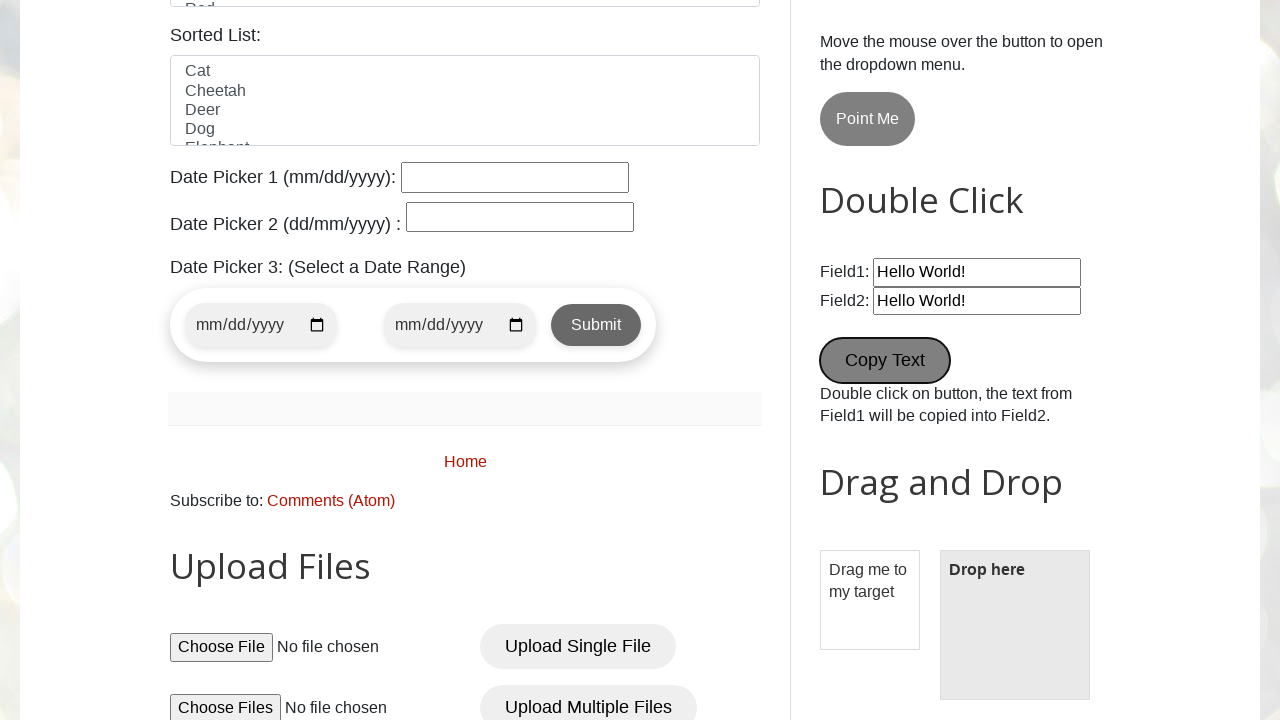

Dragged element from draggable area to droppable area at (1015, 570)
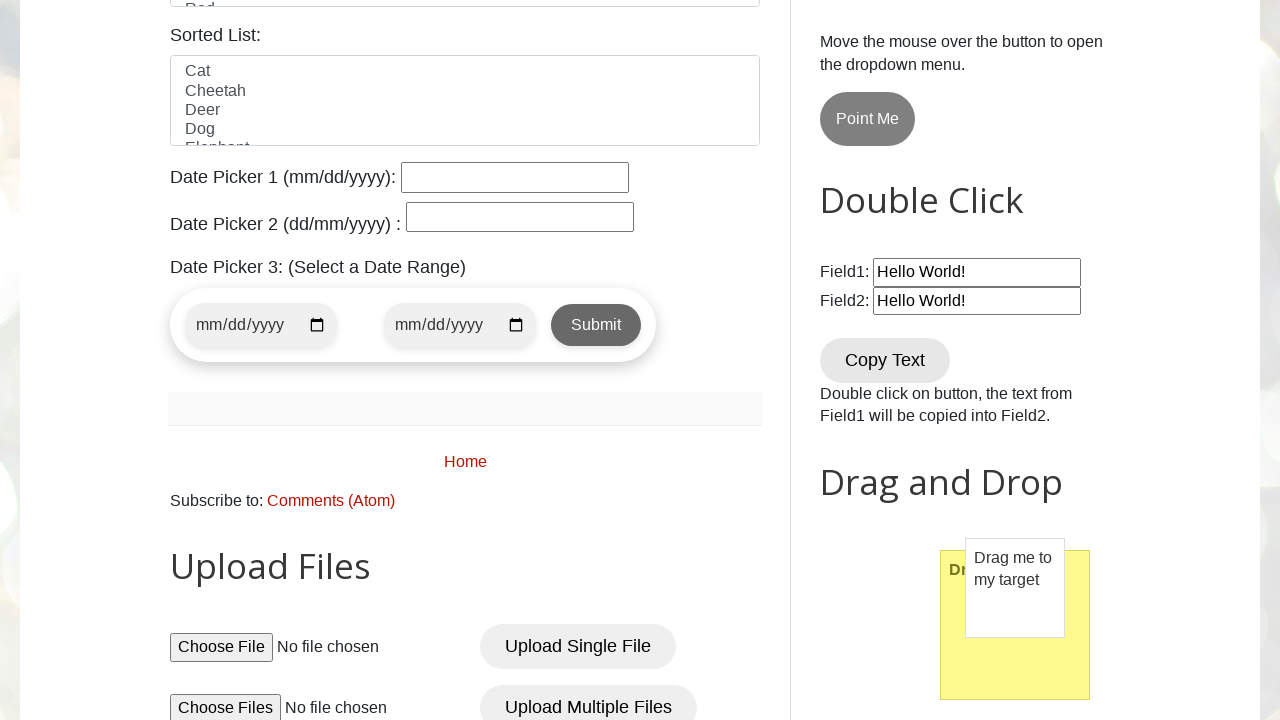

Waited 1000ms for drag-and-drop operation to complete
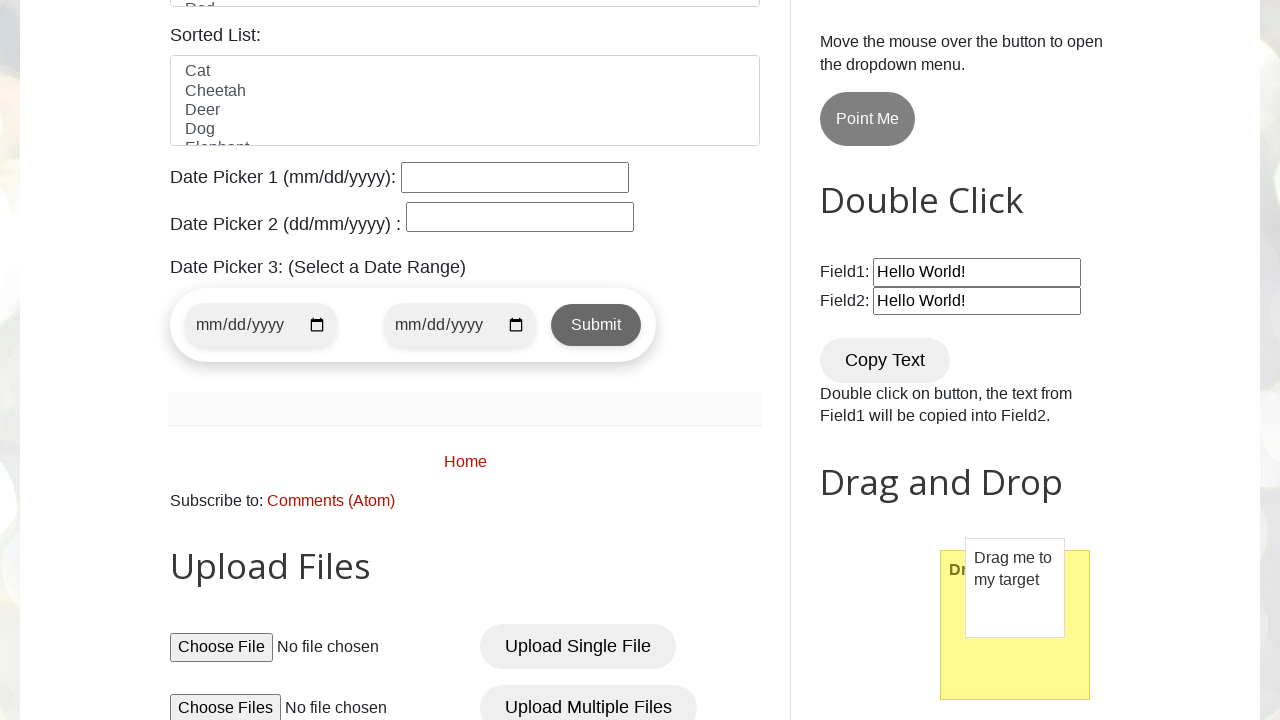

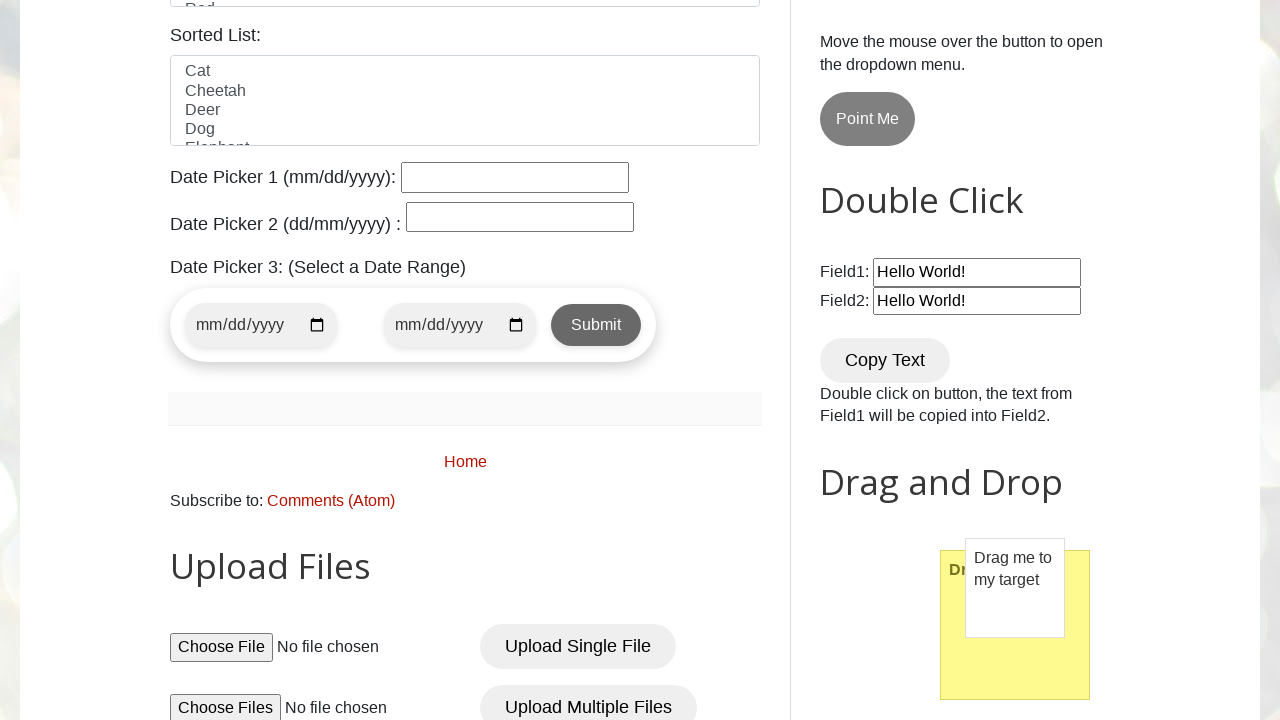